Navigates to ParaBank homepage and clicks on the Register link to access the registration page

Starting URL: https://parabank.parasoft.com

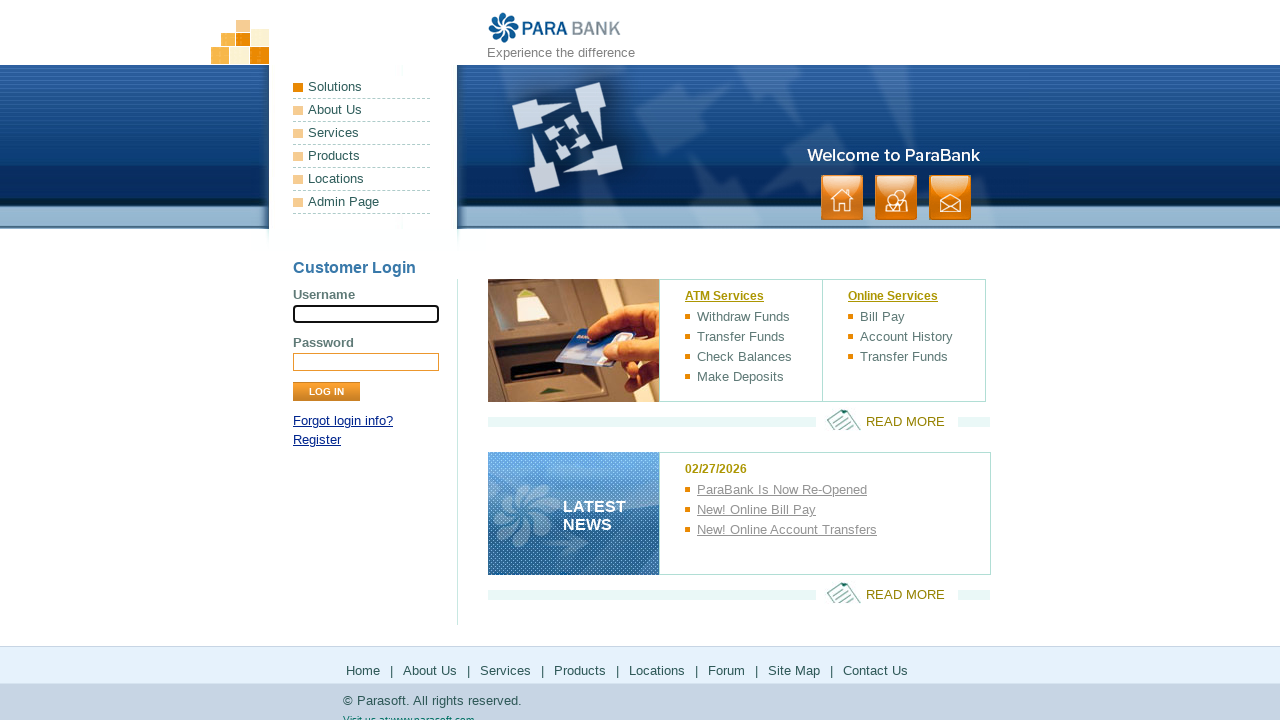

Navigated to ParaBank homepage
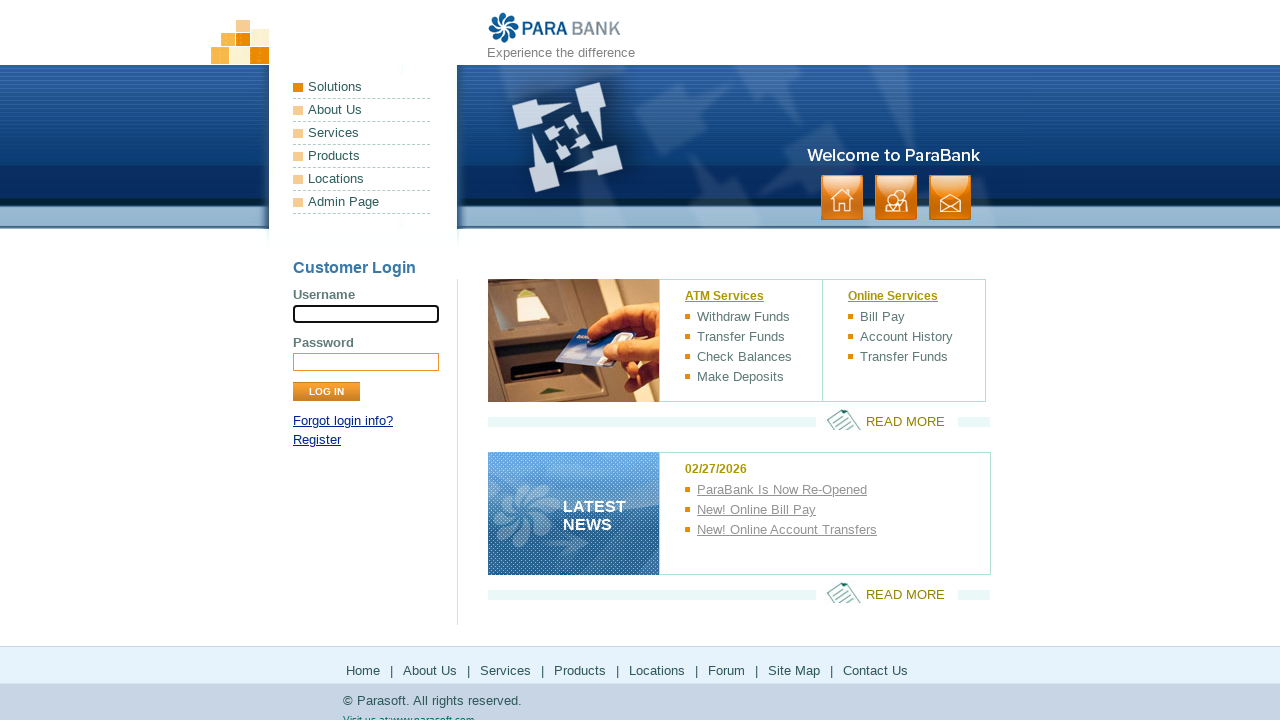

Clicked on the Register link at (317, 440) on a:text('Register')
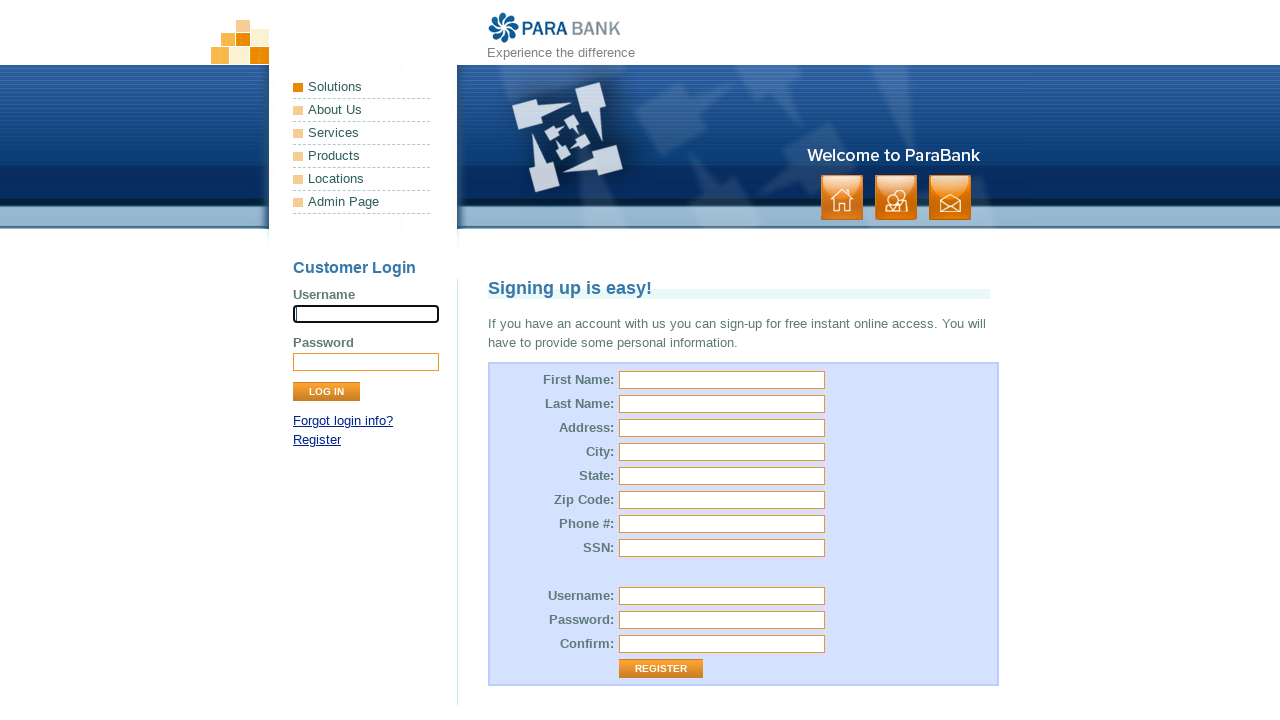

Registration page loaded and customer first name field appeared
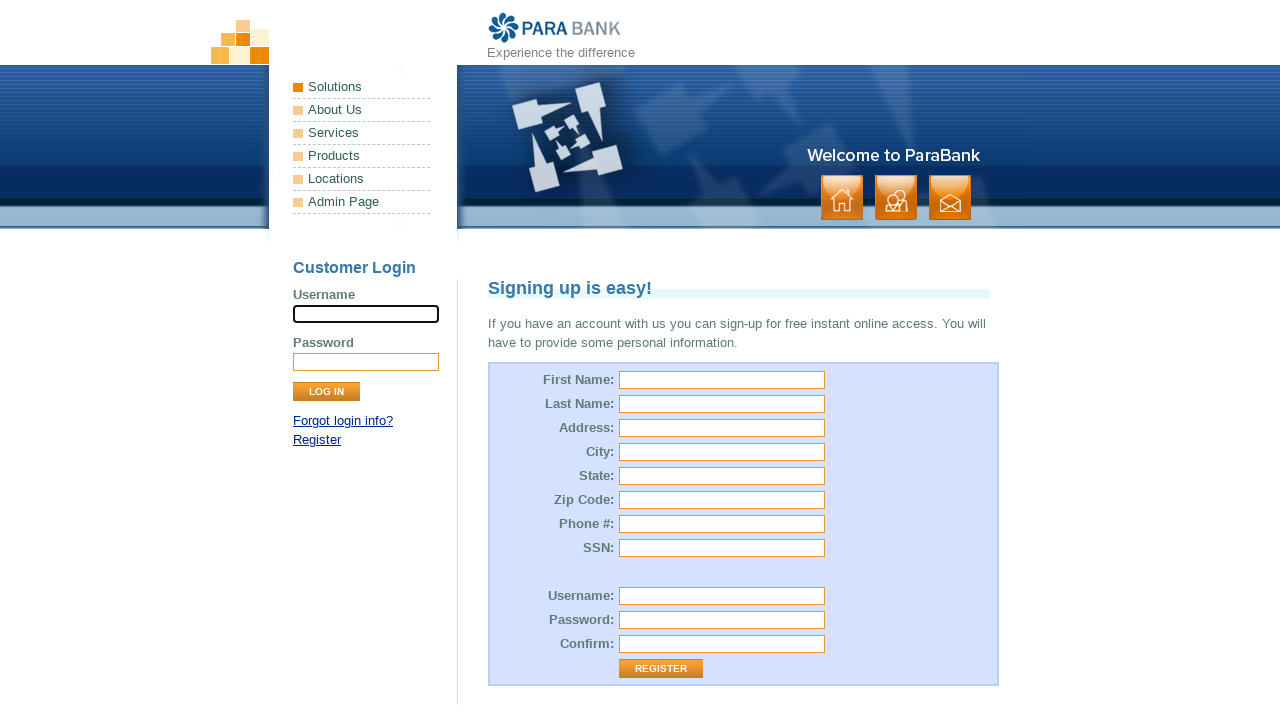

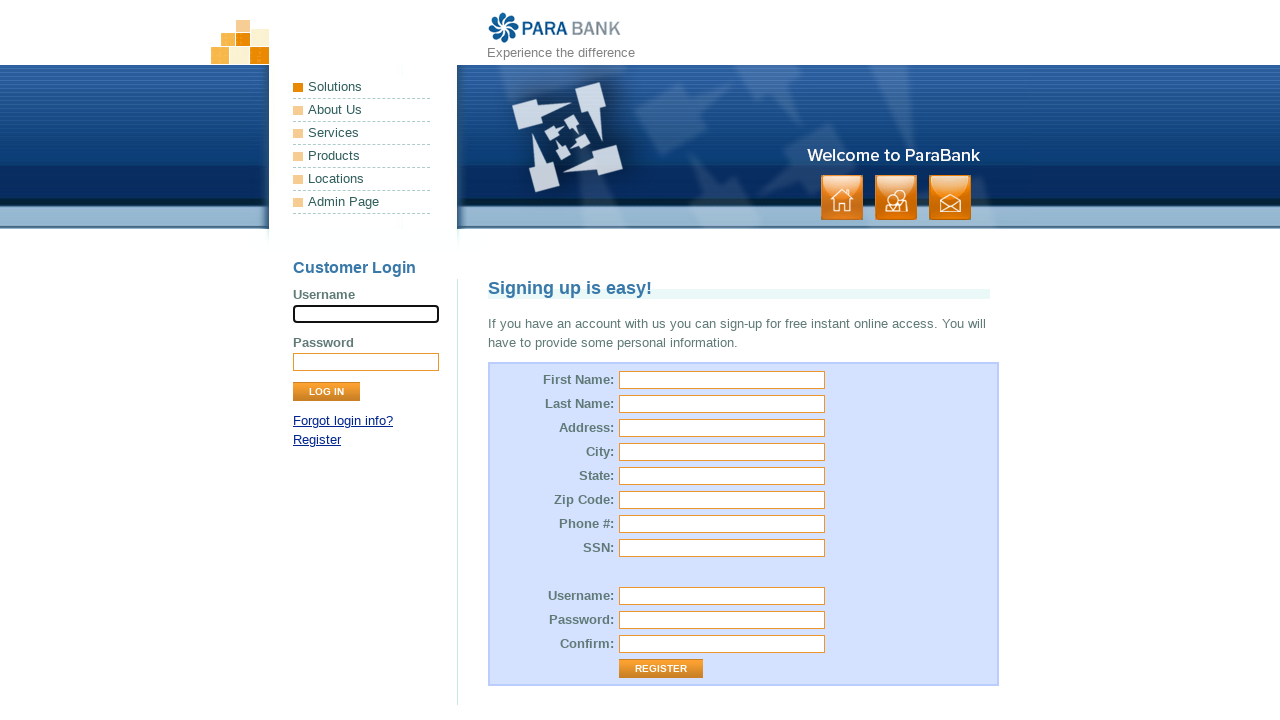